Tests successful login with valid credentials and verifies the "Secure Area" text appears after login

Starting URL: http://the-internet.herokuapp.com/login

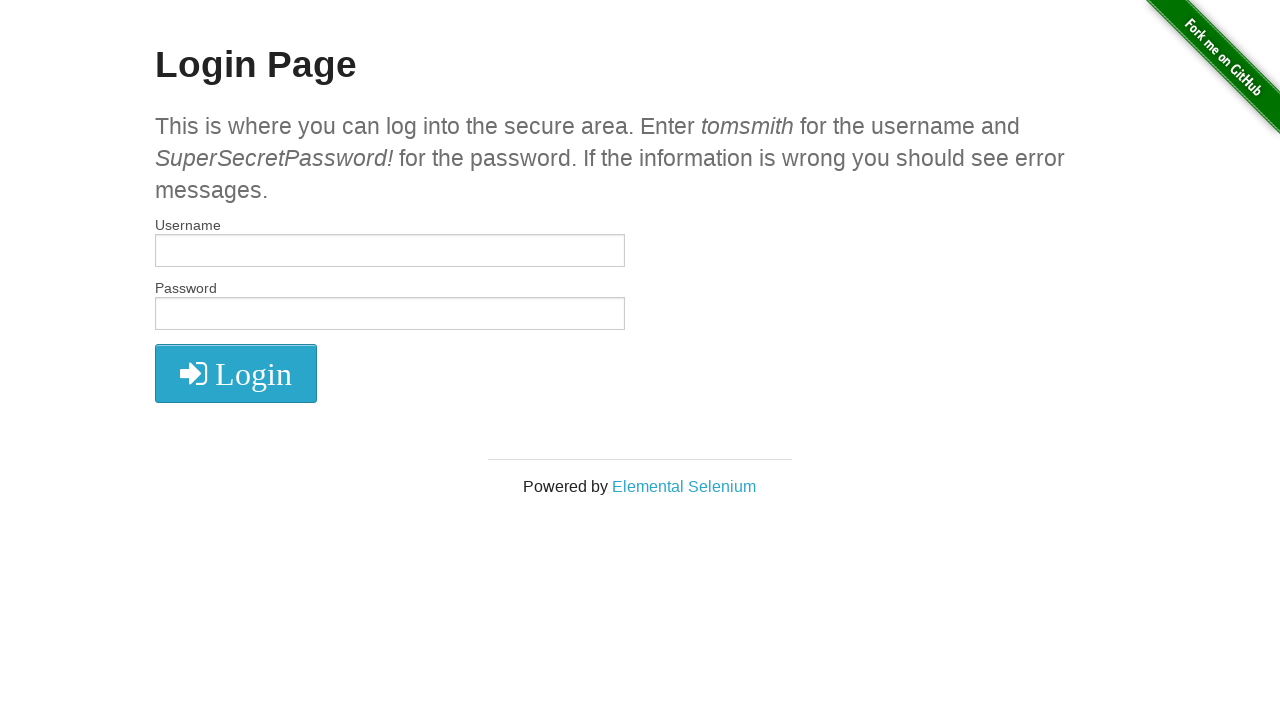

Filled username field with 'tomsmith' on input#username
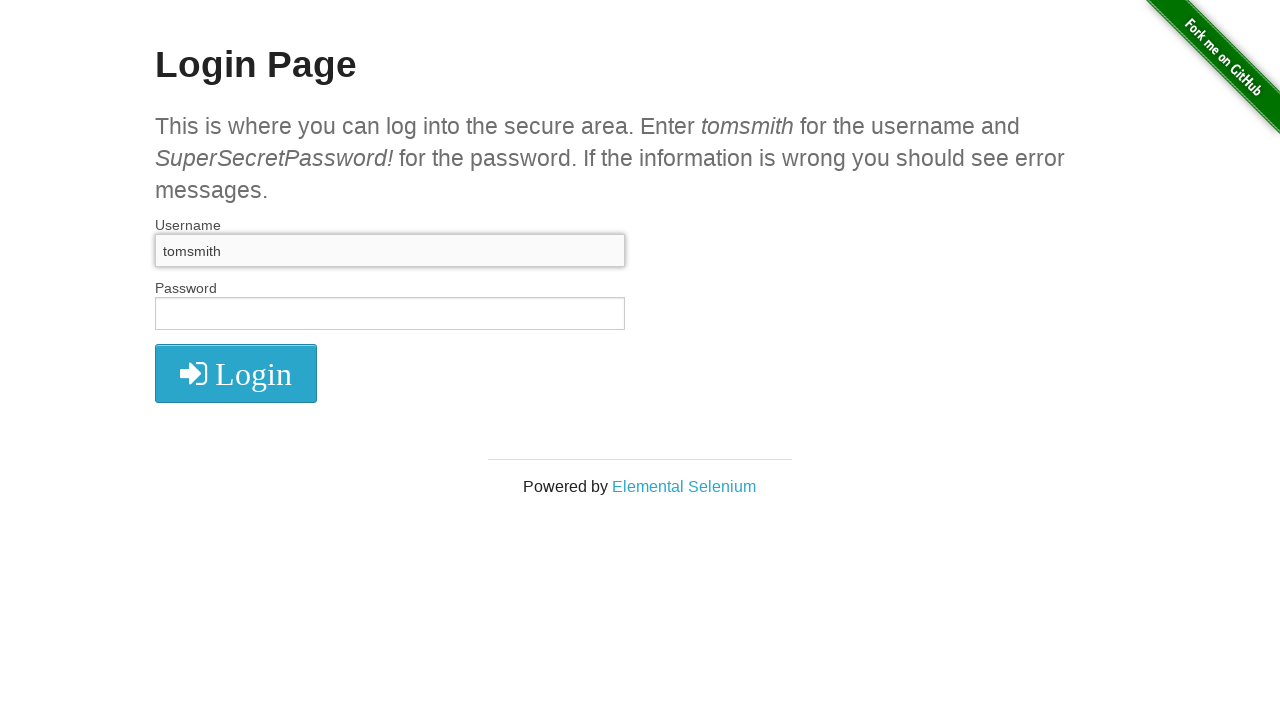

Filled password field with 'SuperSecretPassword!' on input#password
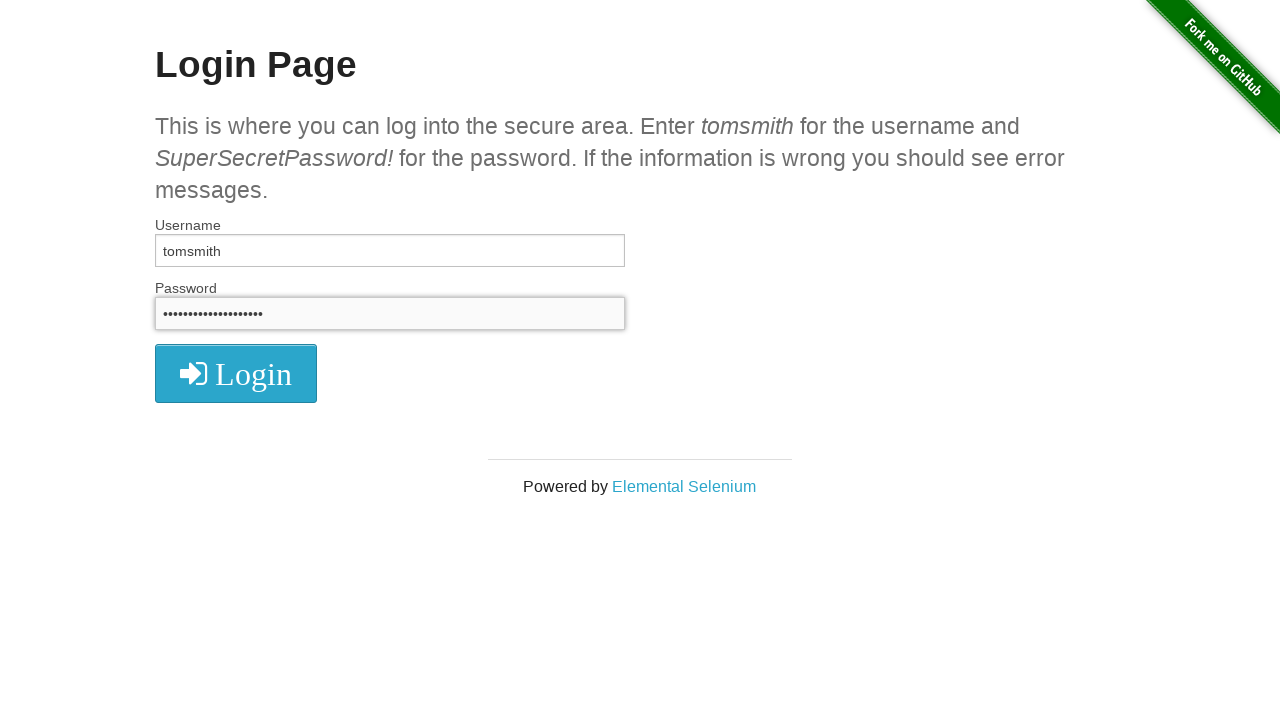

Clicked submit button to login at (236, 373) on button[type='submit']
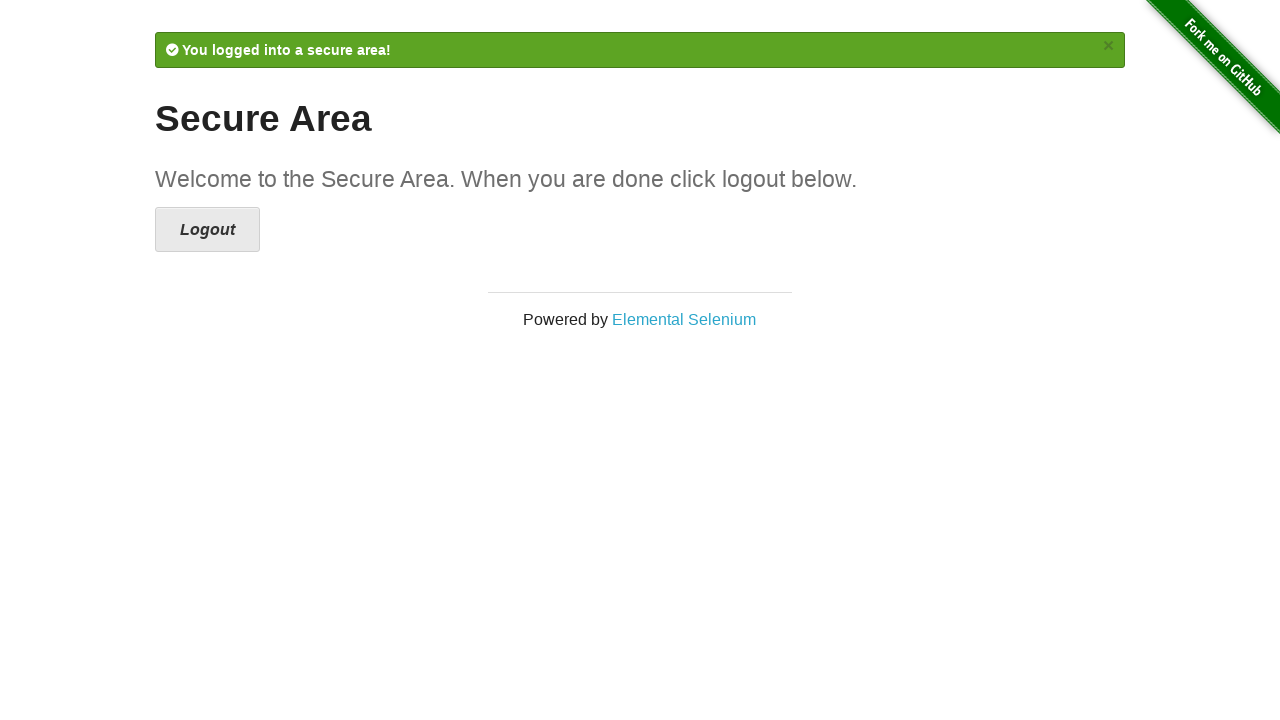

Verified 'Secure Area' heading is displayed after successful login
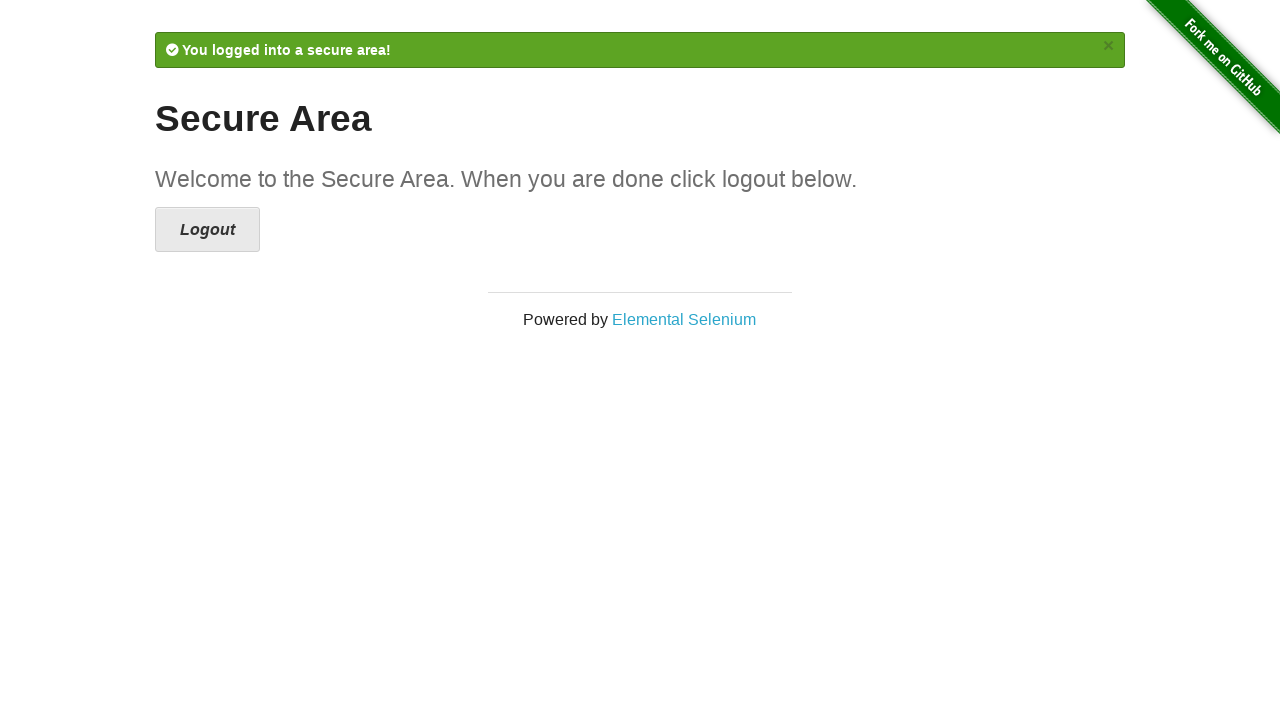

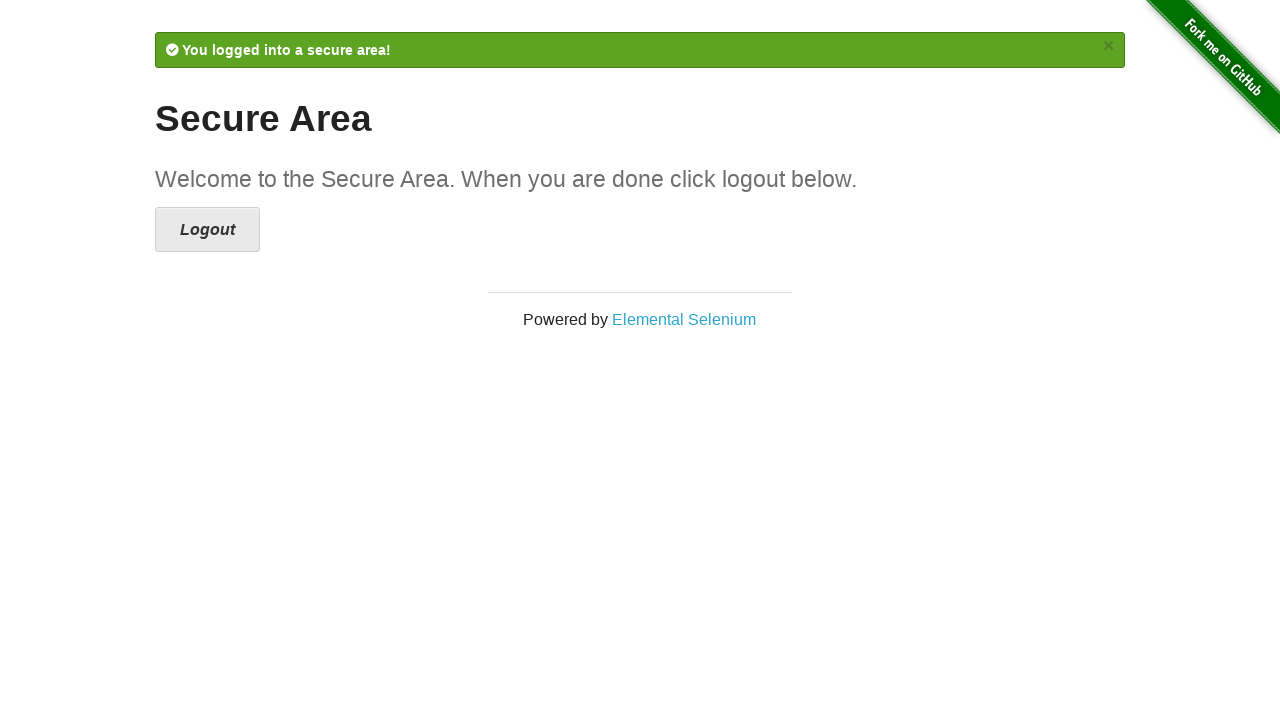